Navigates to a website and checks for the presence of JavaScript execution indicators, page title, and H1 heading element

Starting URL: https://musicalmoon.com/

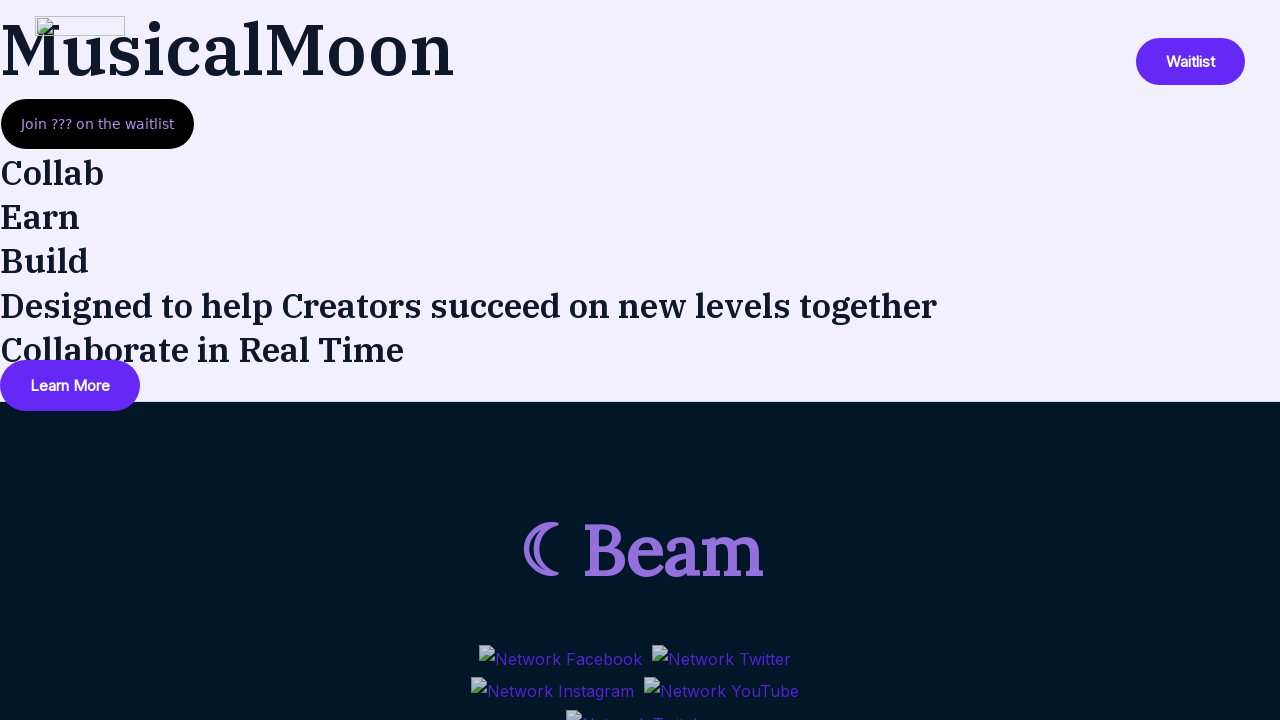

Navigated to https://musicalmoon.com/
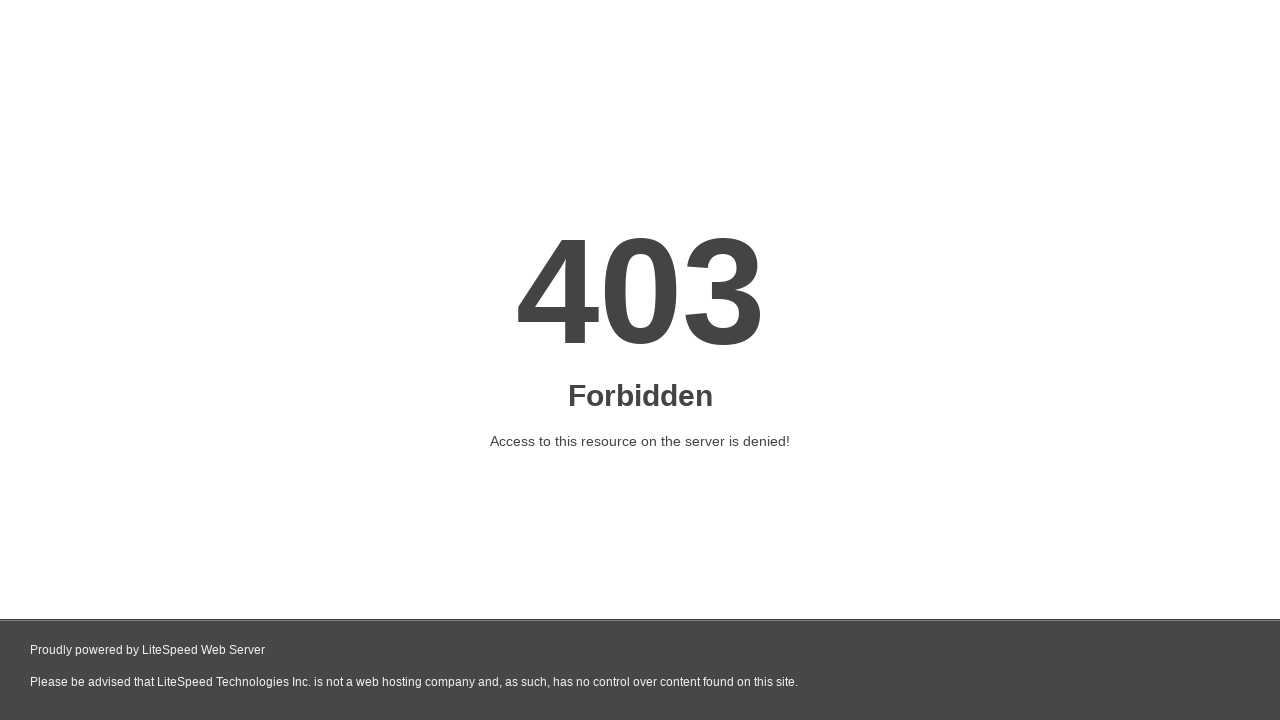

Waited for page to reach networkidle state
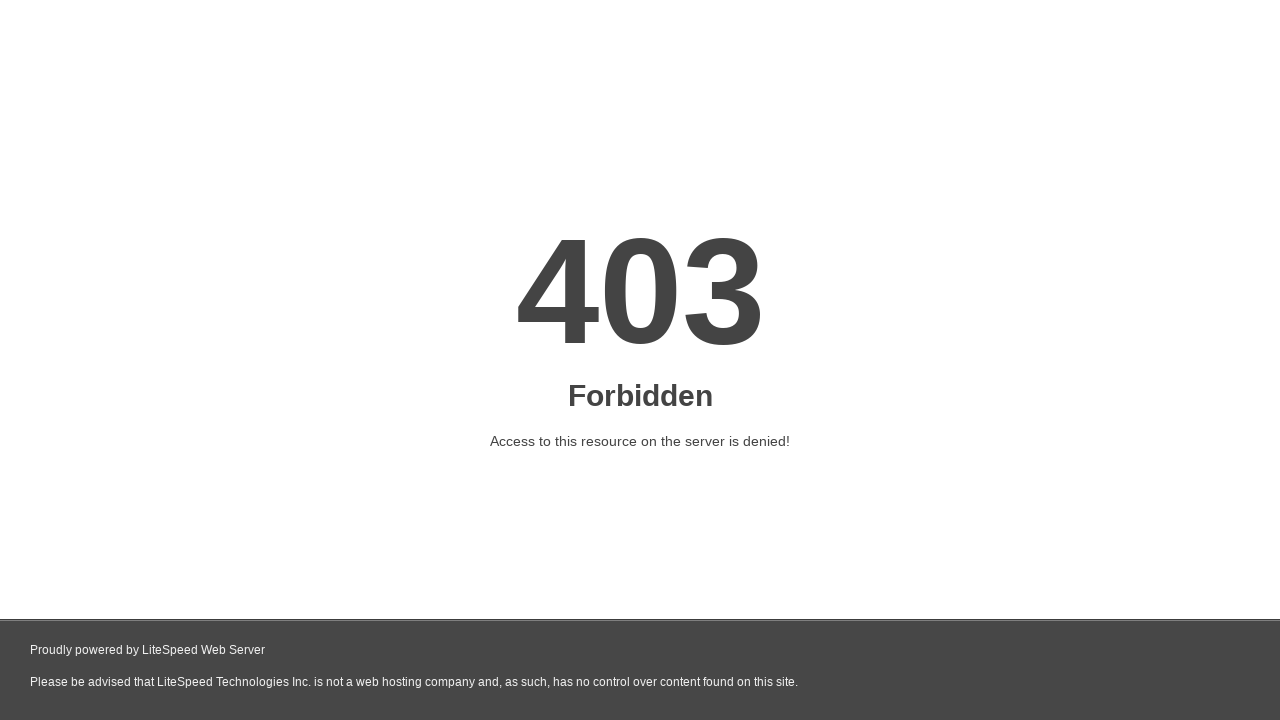

Retrieved page HTML content
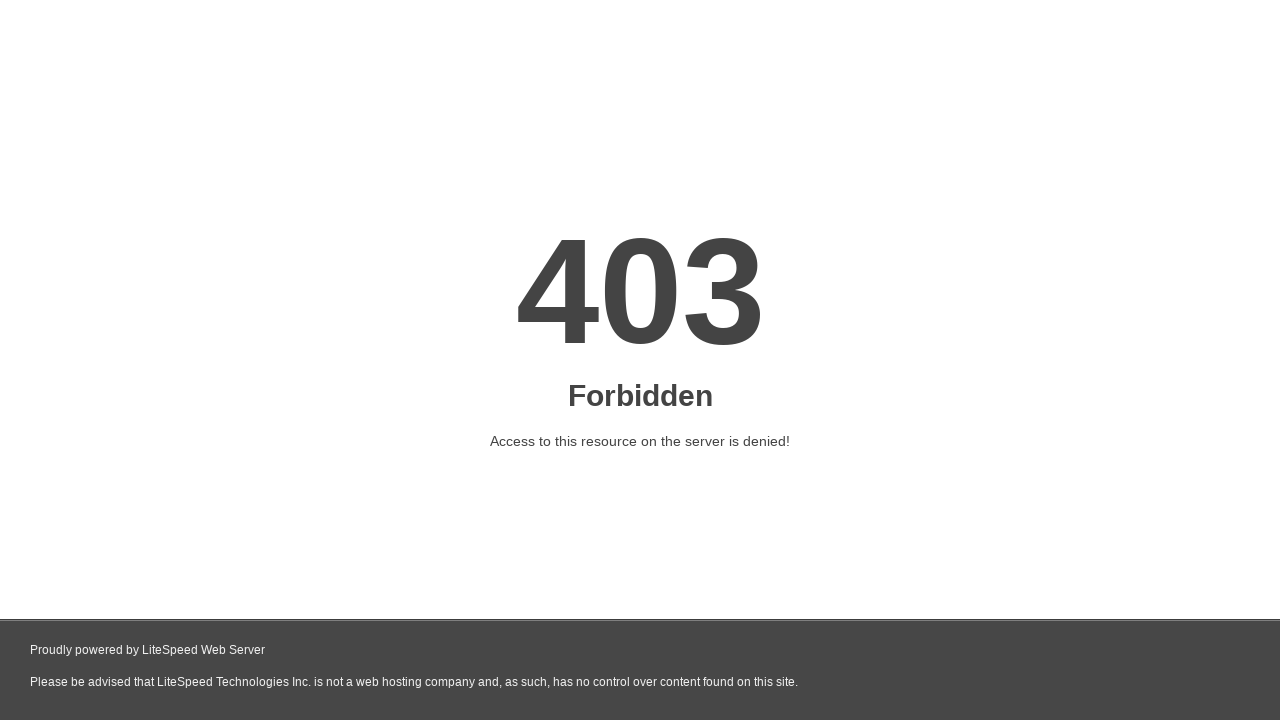

Retrieved page title: 403 Forbidden
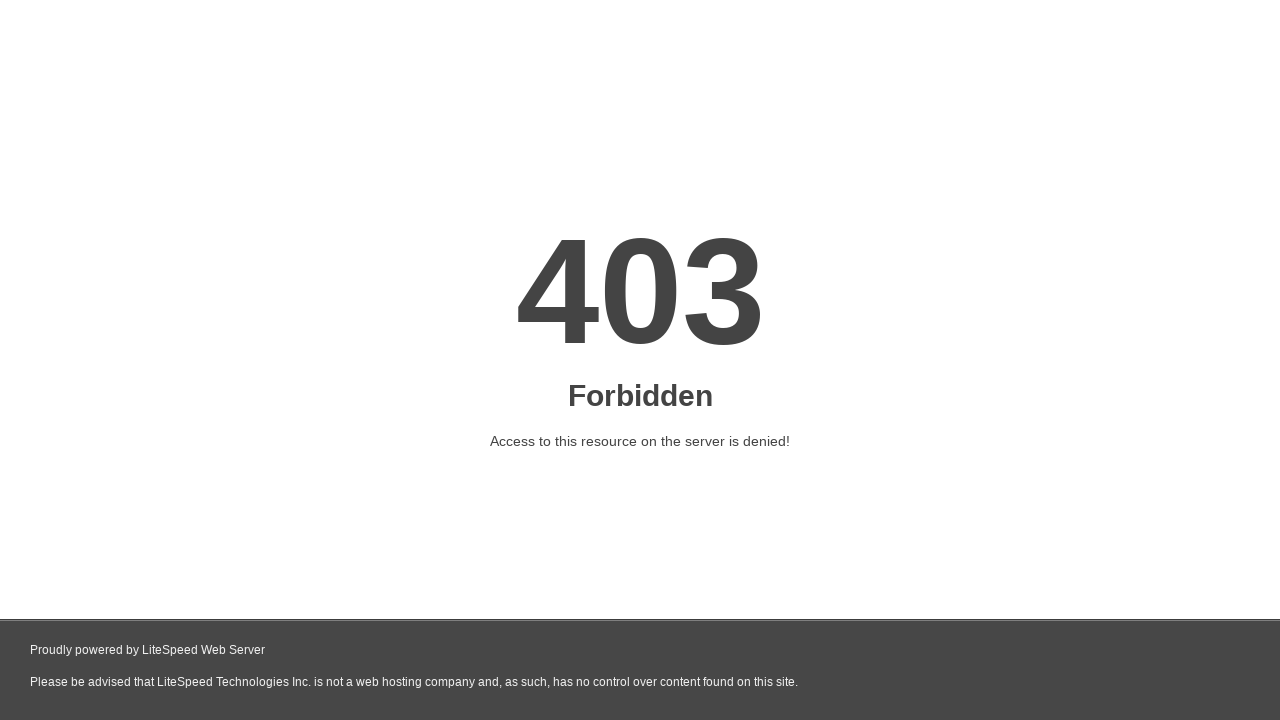

Located H1 element
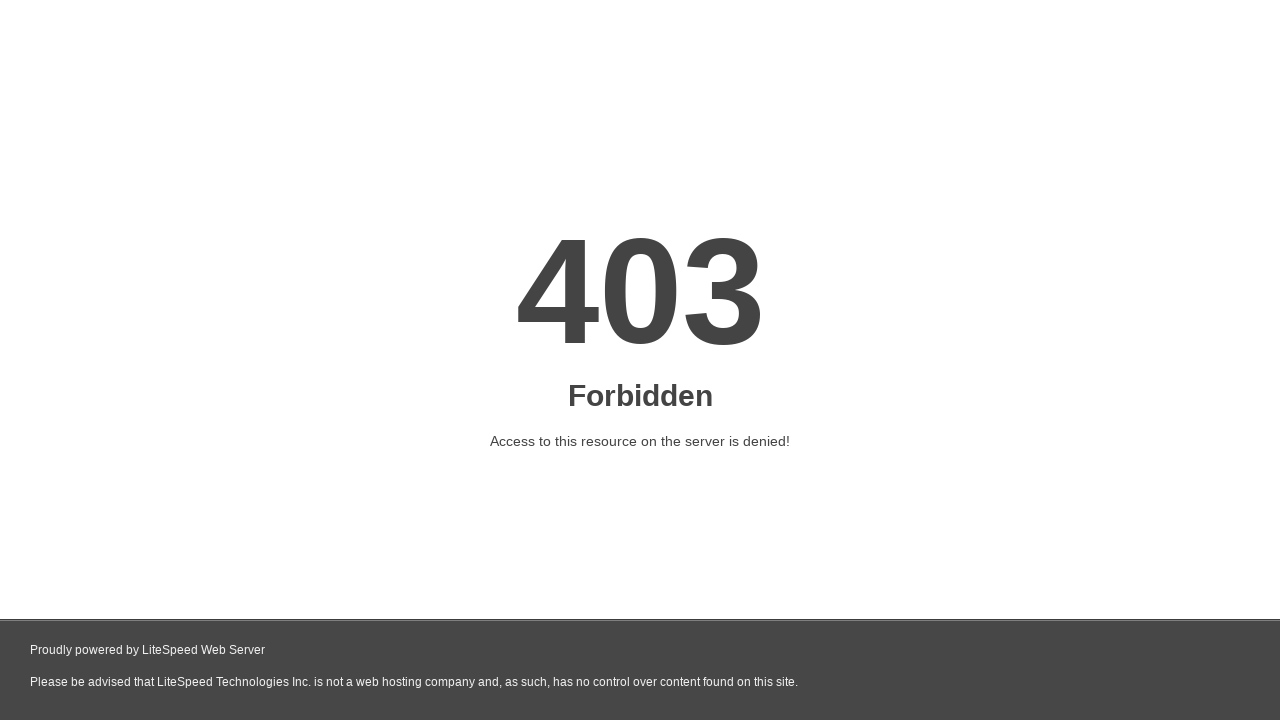

Checked H1 element existence: True
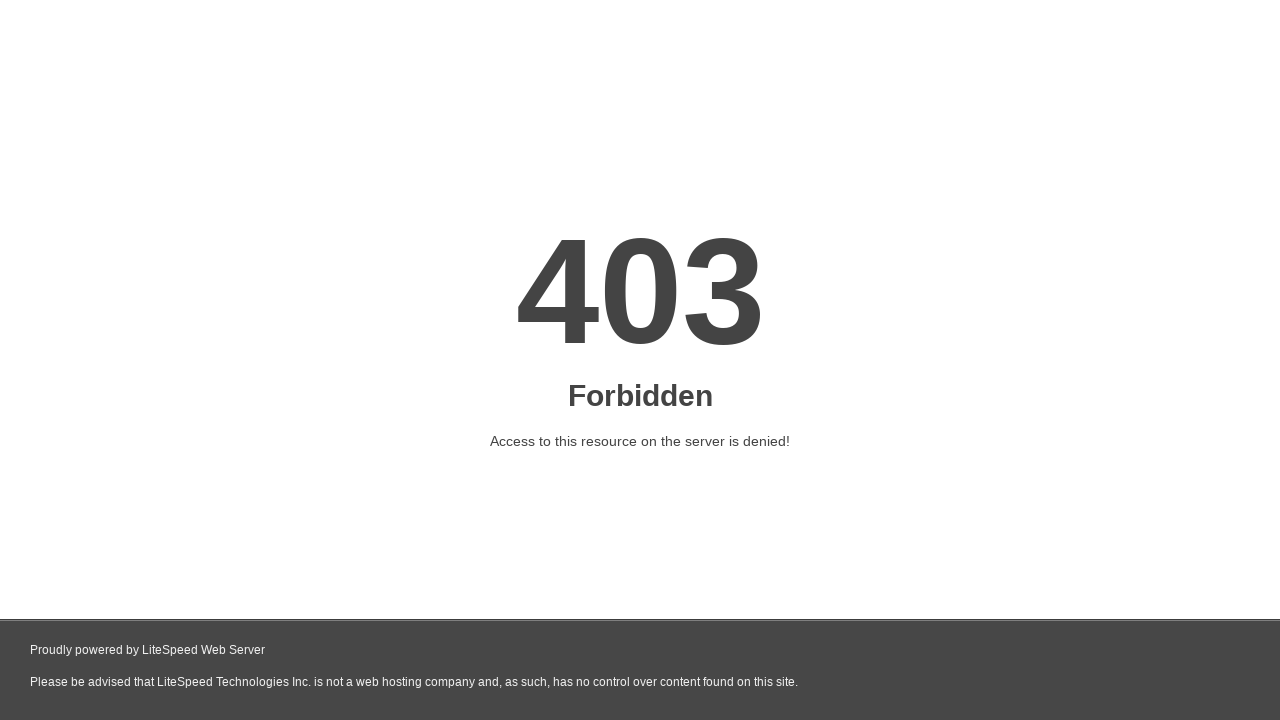

Retrieved H1 text: 403
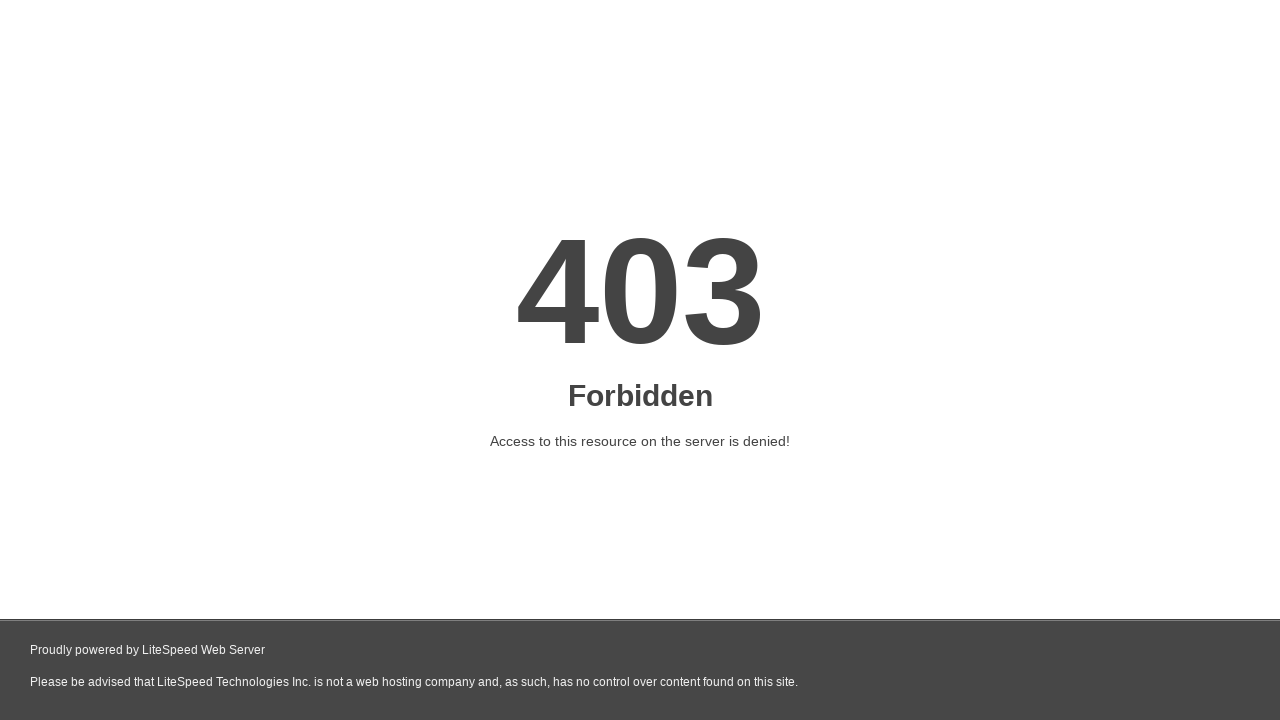

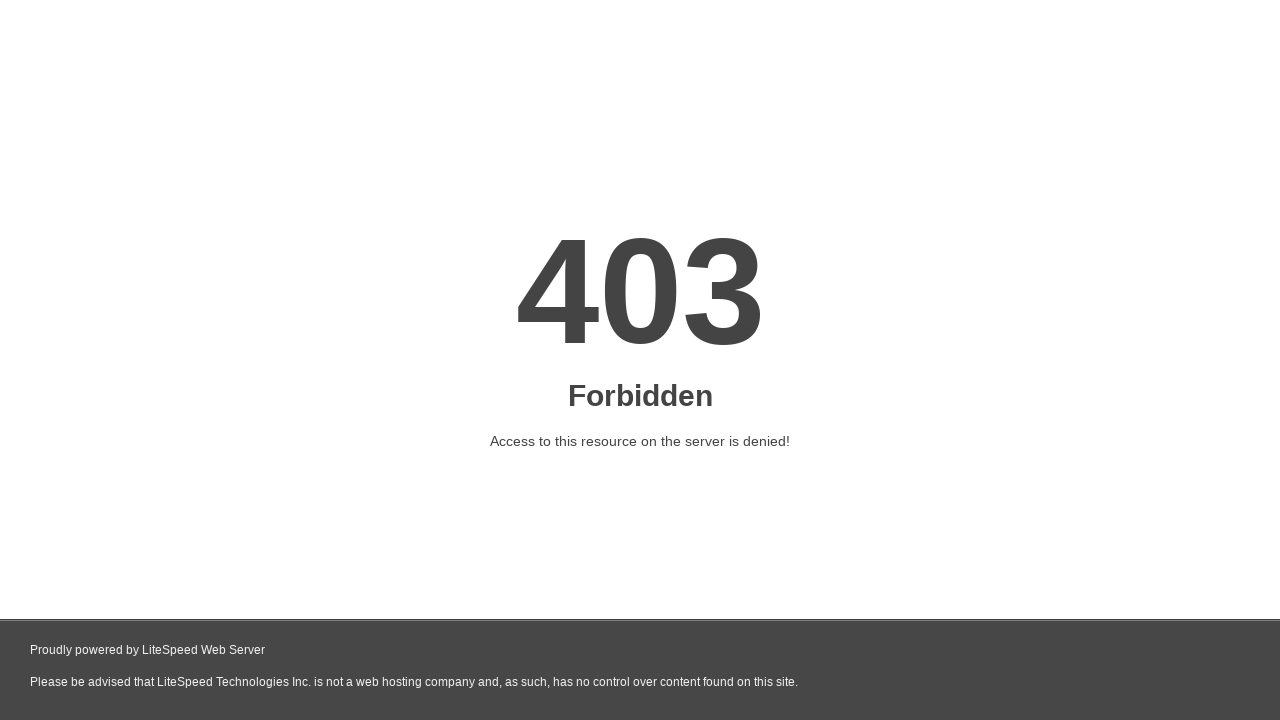